Gets a value from an element's attribute, calculates a formula, enters the result and submits the form.

Starting URL: http://suninjuly.github.io/get_attribute.html

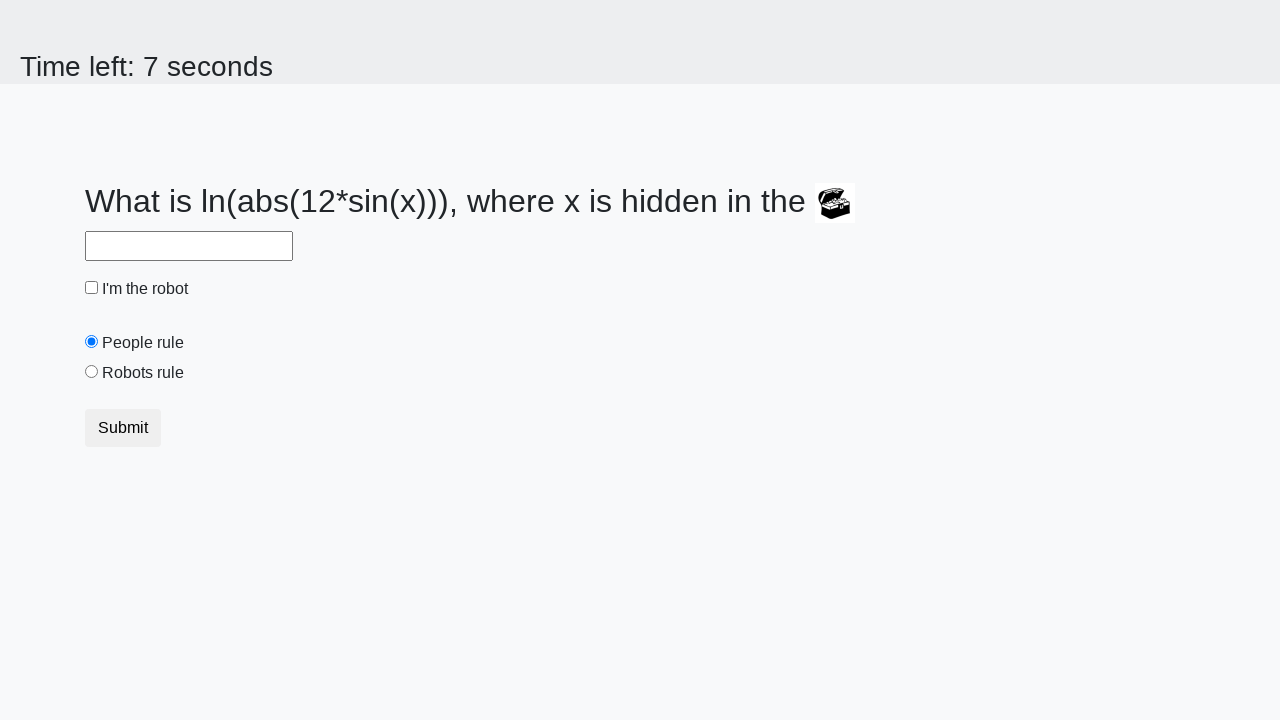

Retrieved 'valuex' attribute from treasure element
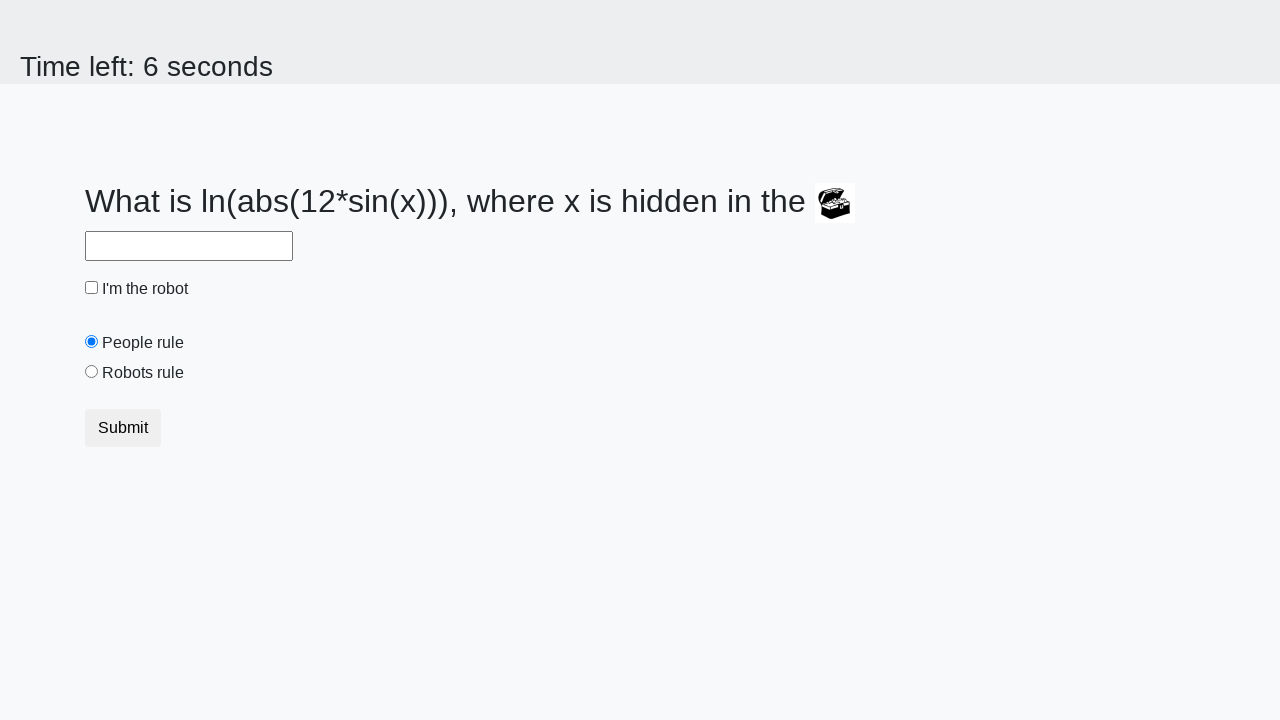

Calculated formula result using attribute value
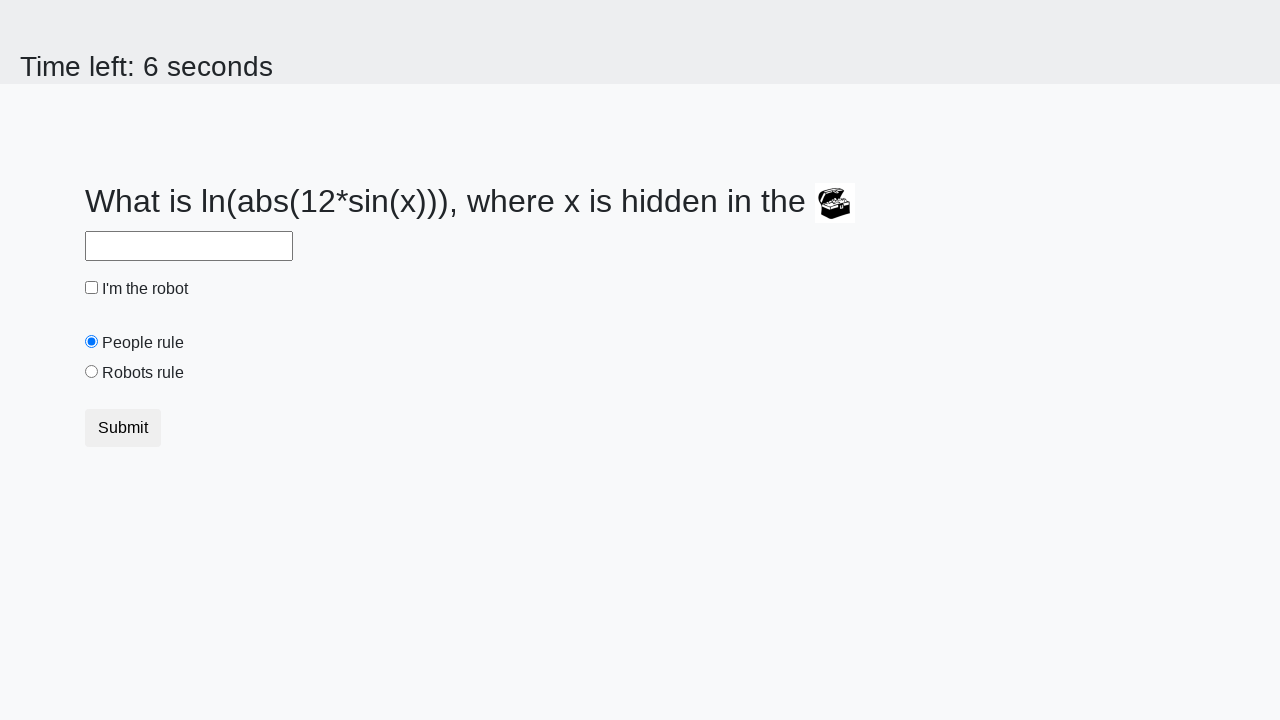

Entered calculated result in answer field on #answer
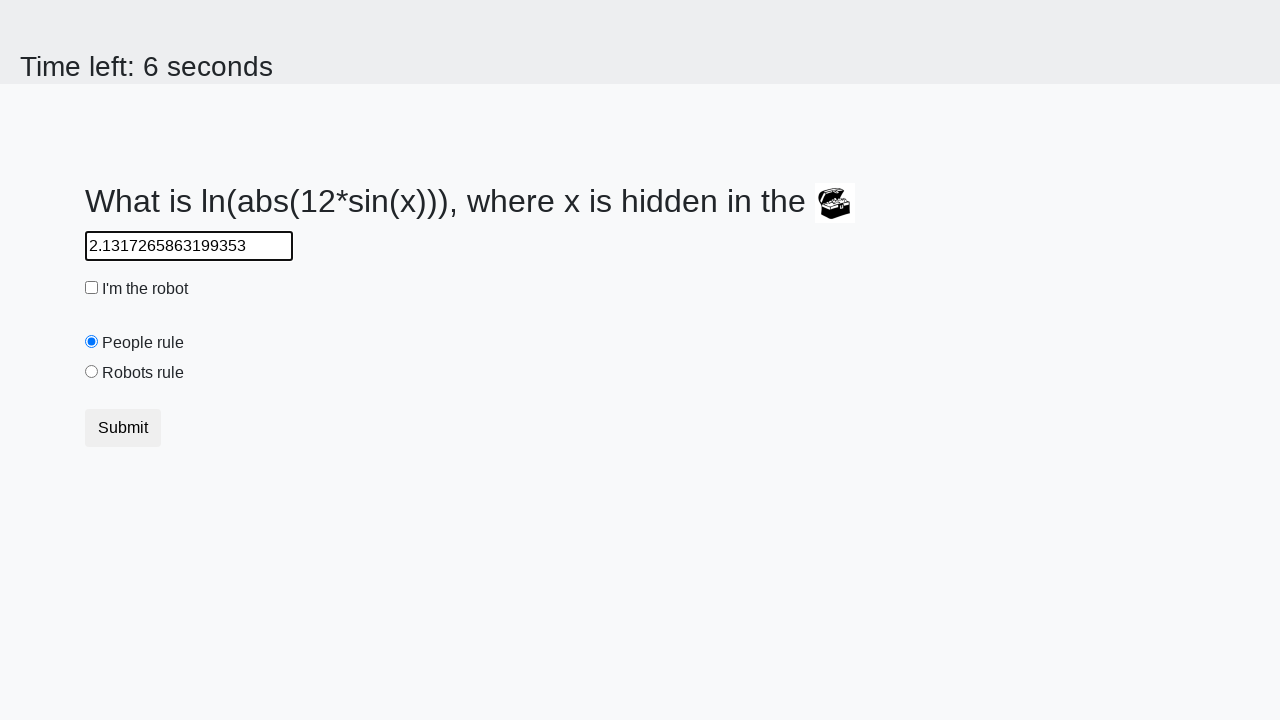

Checked the robot checkbox at (92, 288) on #robotCheckbox
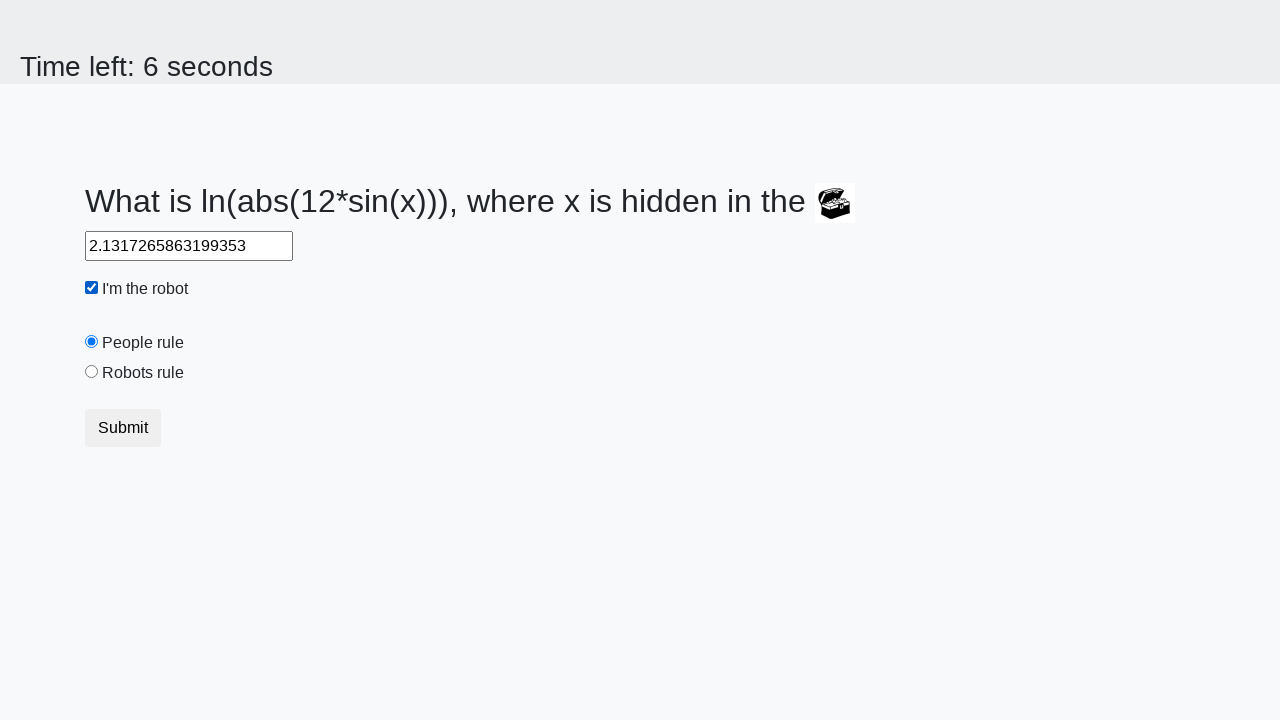

Selected the 'robots rule' radio button at (92, 372) on #robotsRule
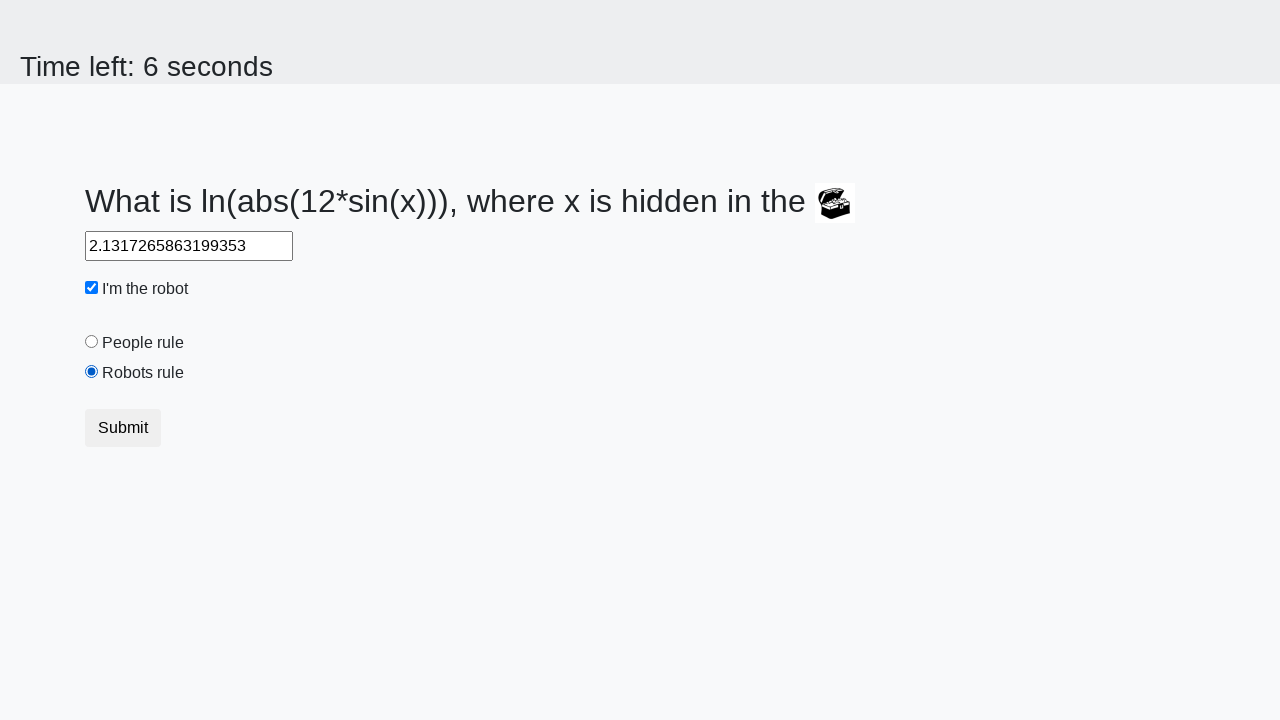

Clicked submit button to complete form at (123, 428) on .btn.btn-default
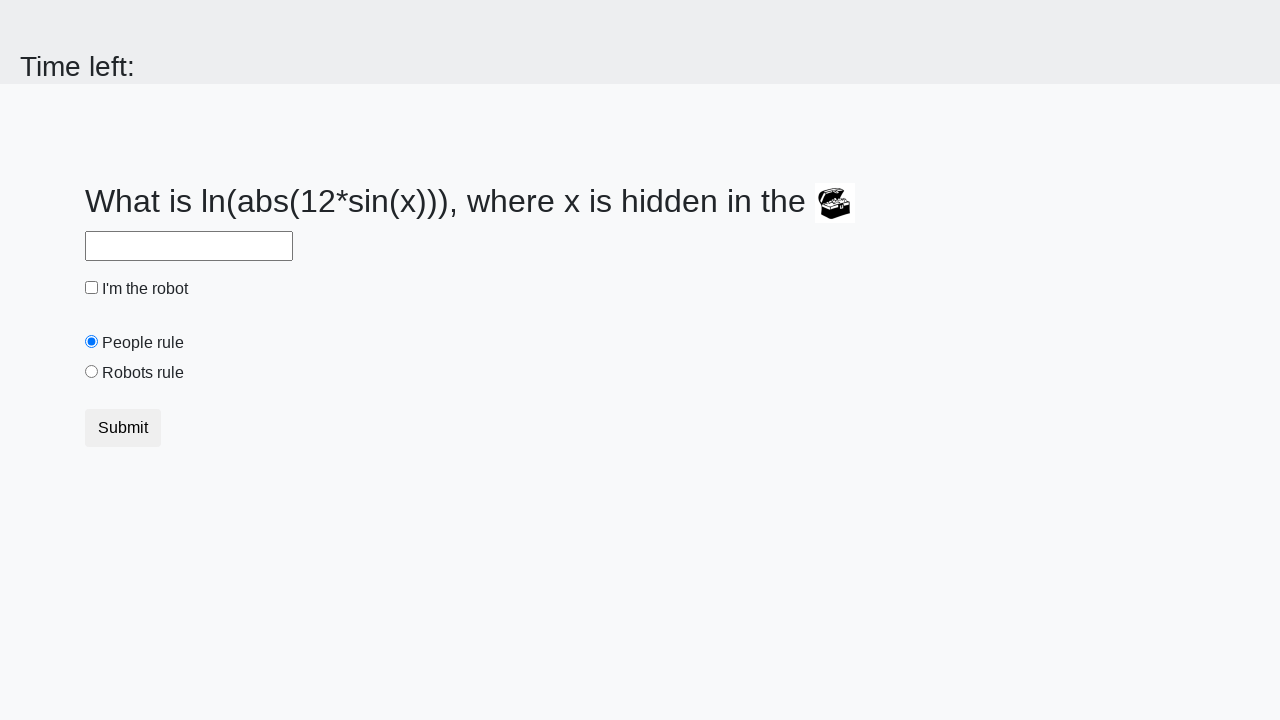

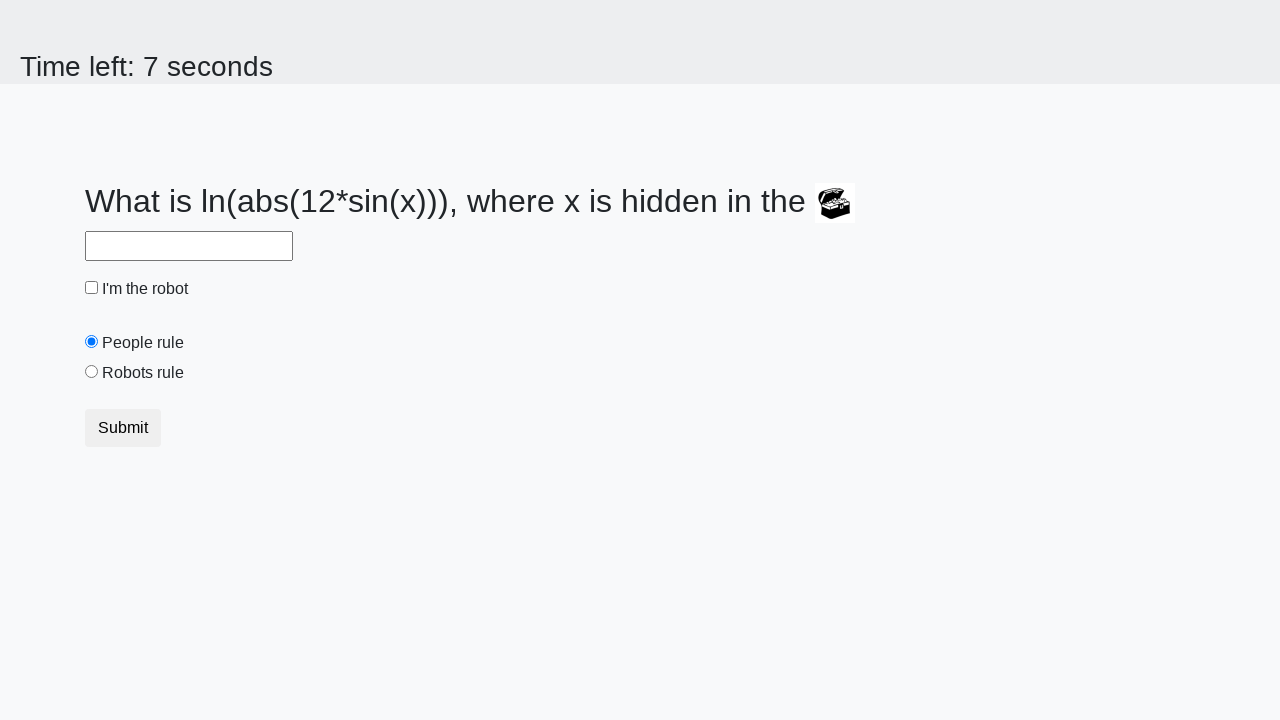